Tests that the OpenCart demo site launches successfully and displays the correct page title "Your Store"

Starting URL: http://opencart.abstracta.us/

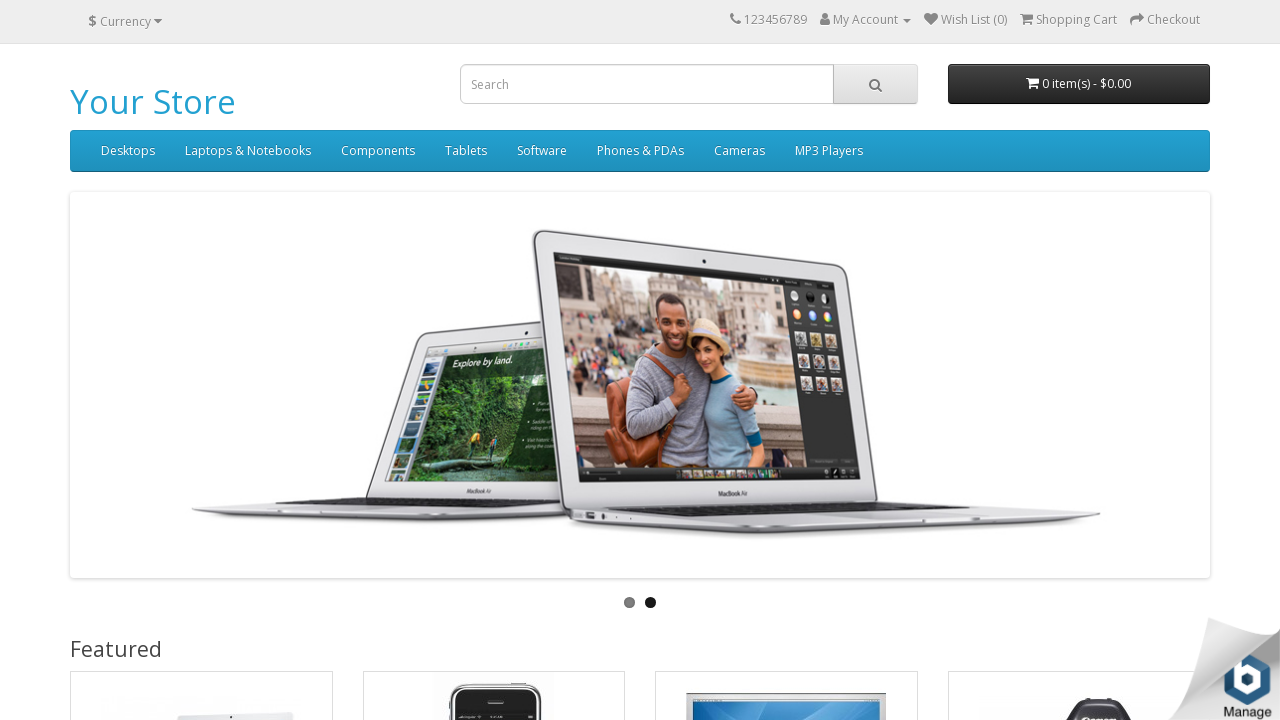

Navigated to OpenCart demo site at http://opencart.abstracta.us/
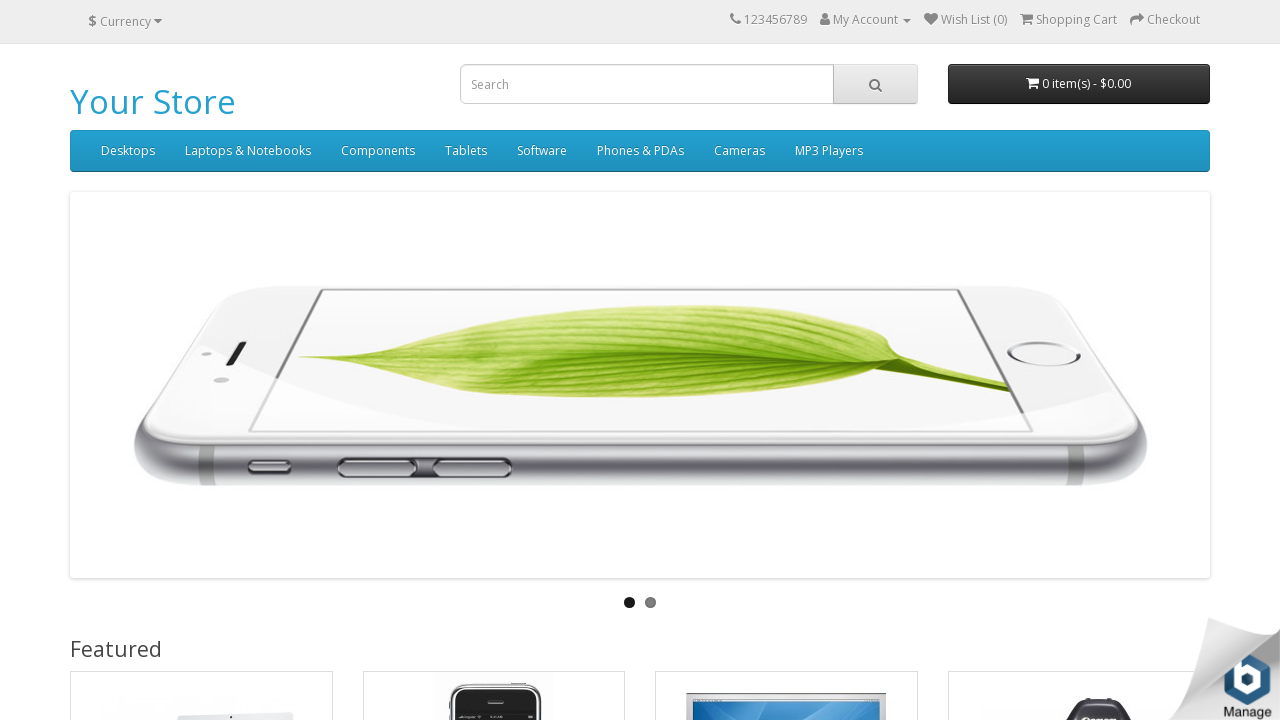

Verified page title is 'Your Store'
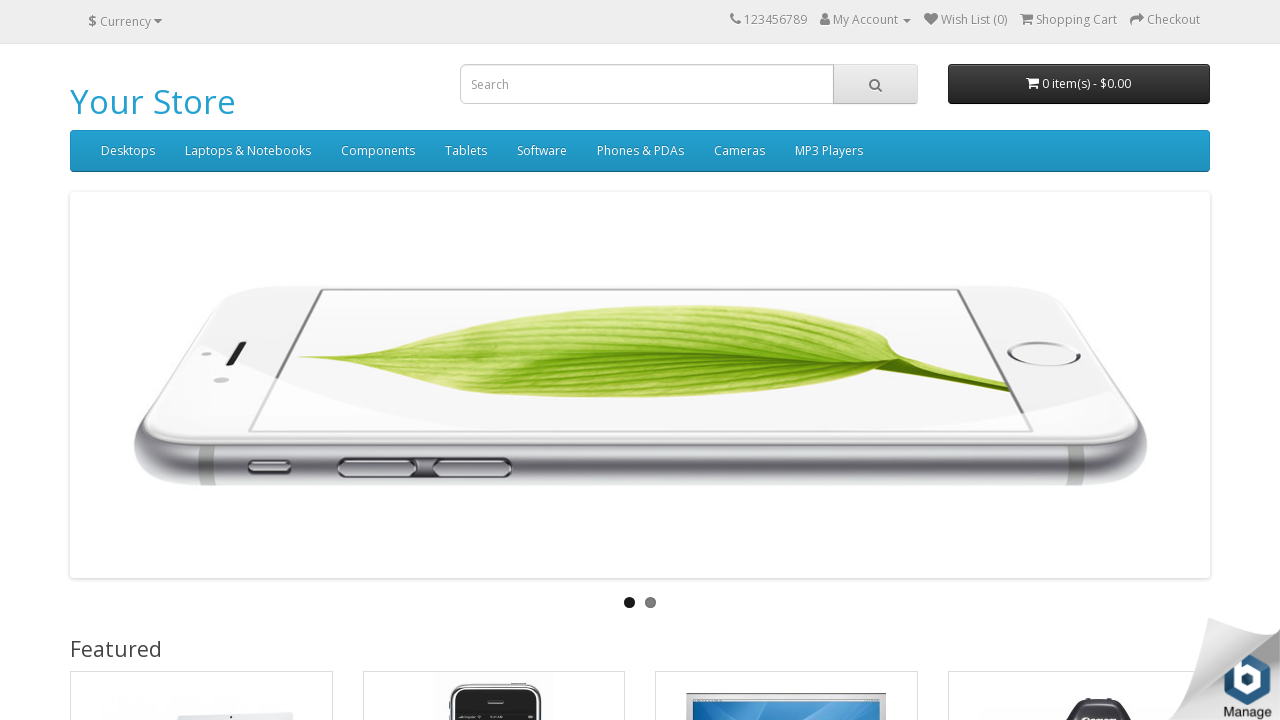

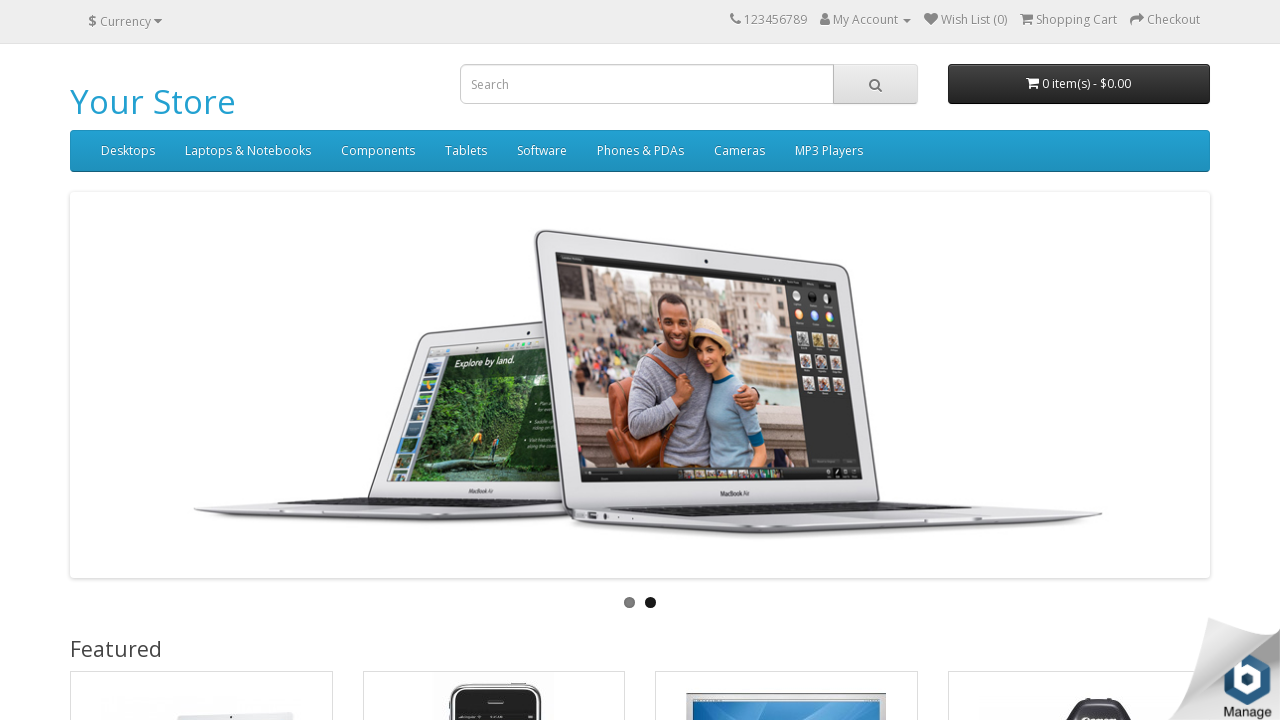